Navigates to Greens Tech Selenium course content page and verifies the page loads successfully

Starting URL: http://greenstech.in/selenium-course-content.html

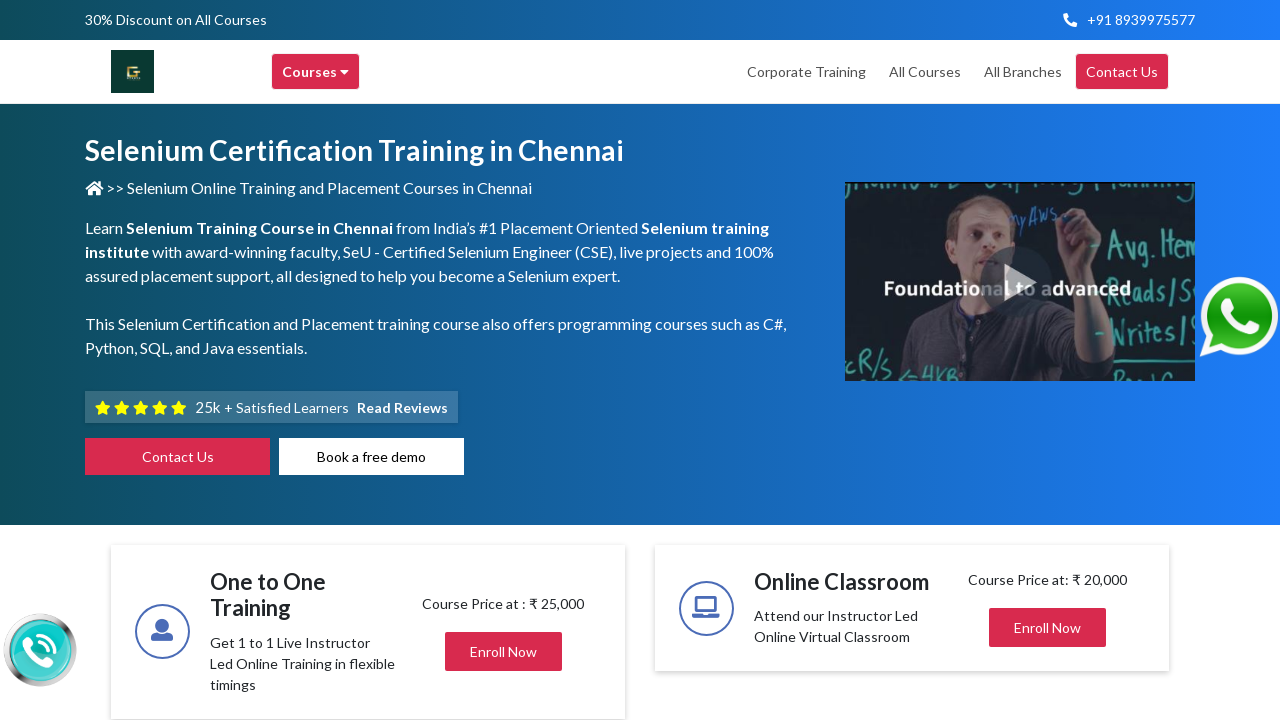

Waited for page to reach domcontentloaded state
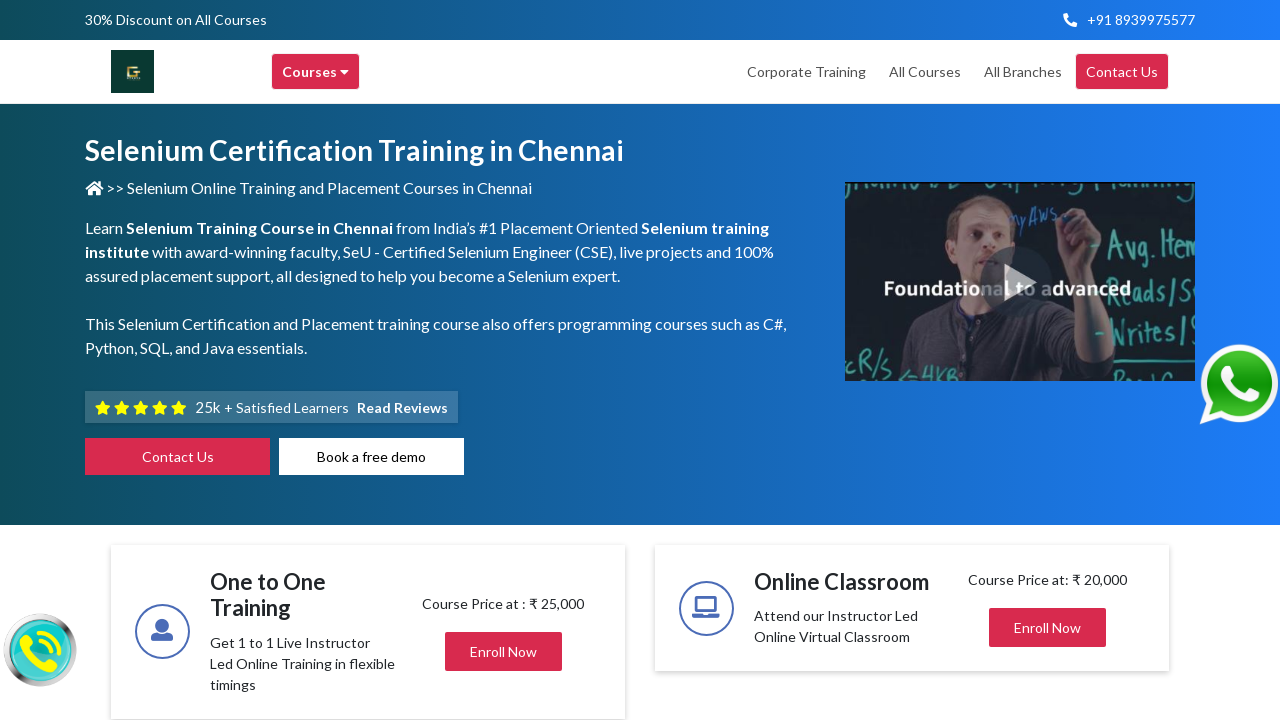

Retrieved page title
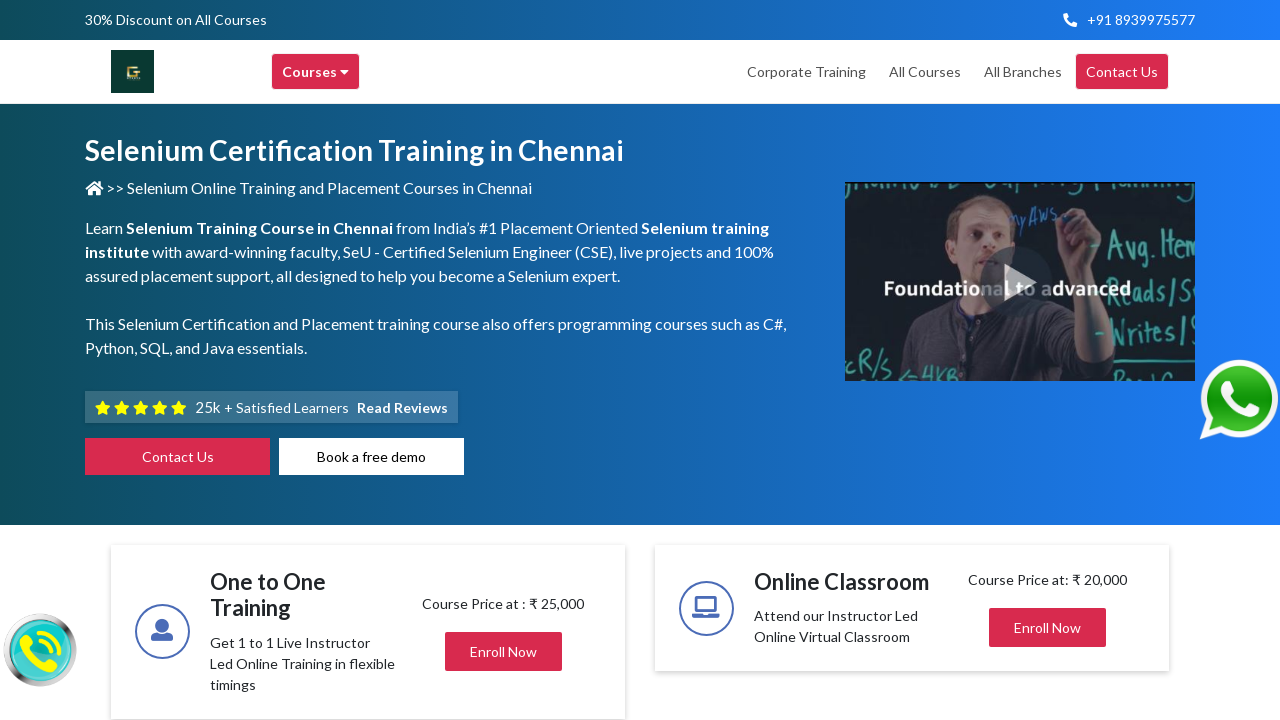

Verified page title exists and is not empty - Greens Tech Selenium course page loaded successfully
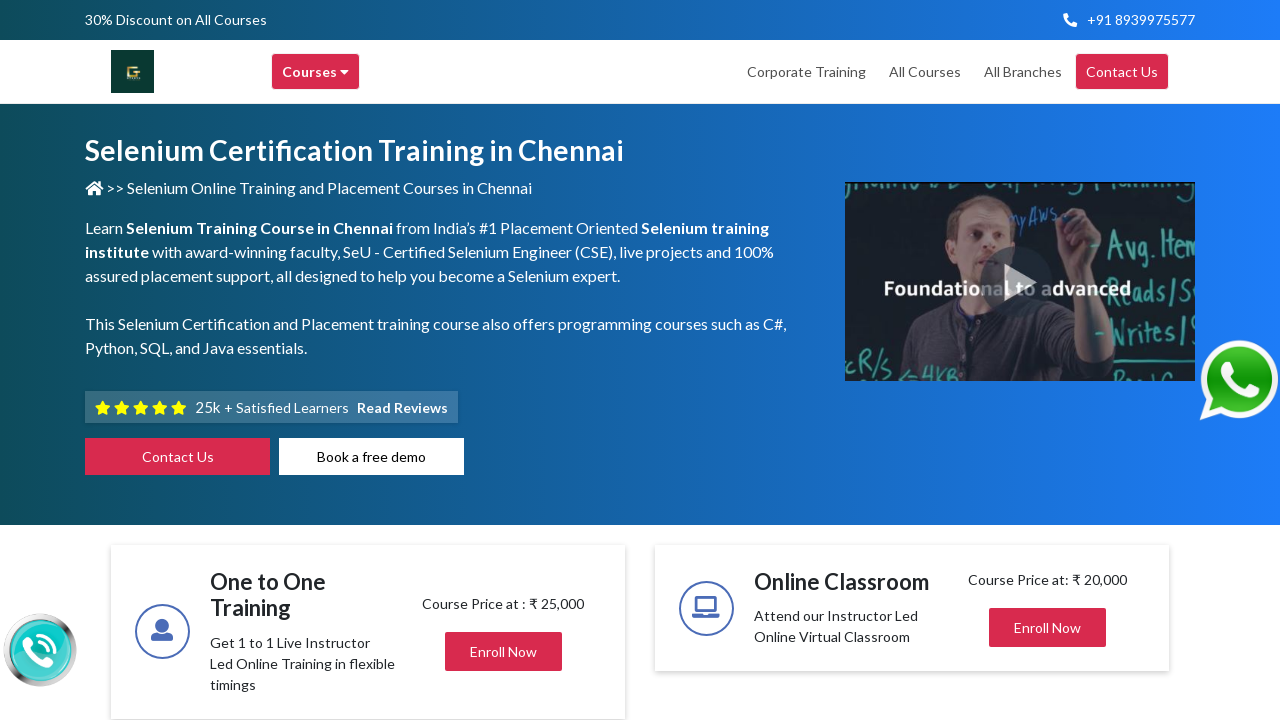

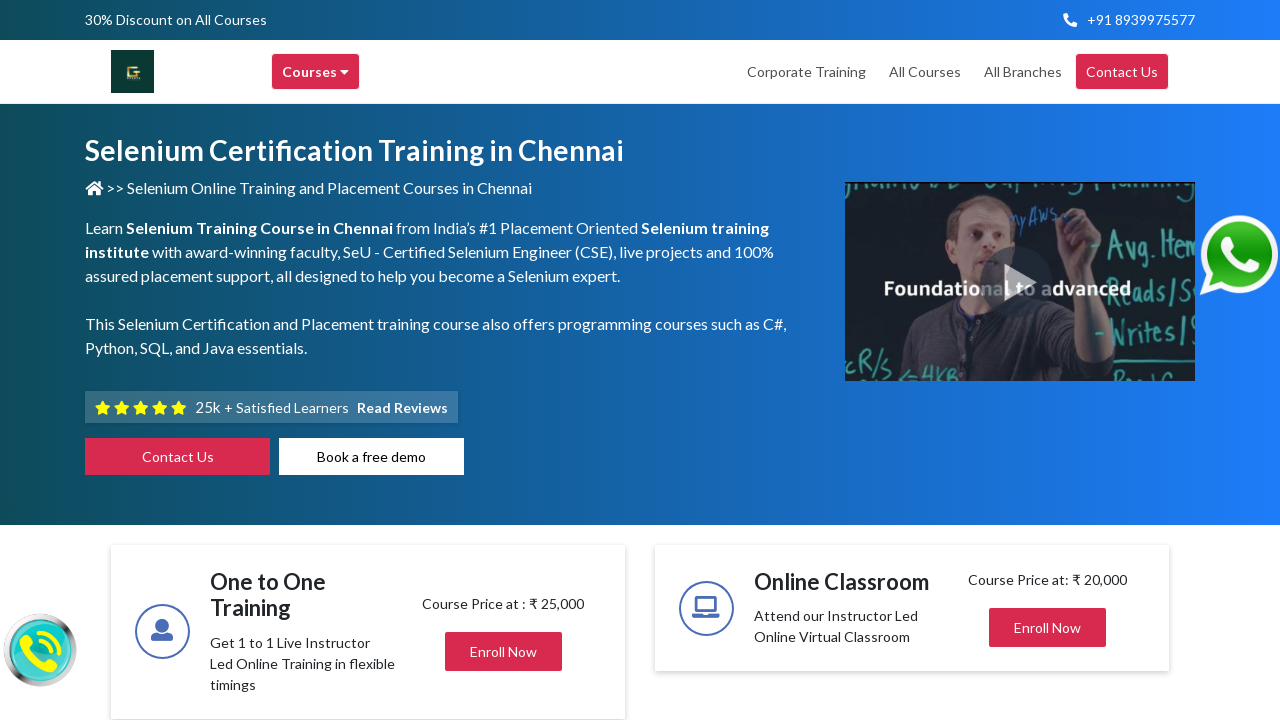